Tests drag and drop by offset by dragging an element to specific x,y coordinates

Starting URL: https://demoqa.com/dragabble

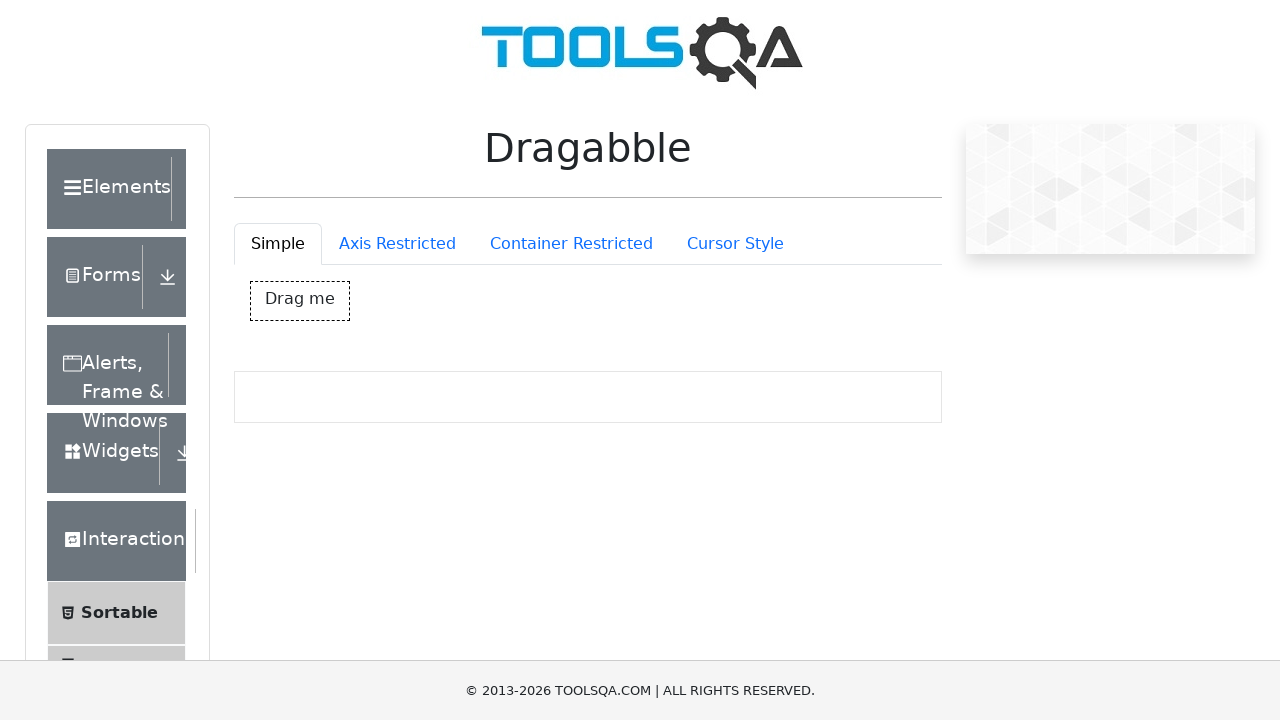

Located the draggable element #dragBox
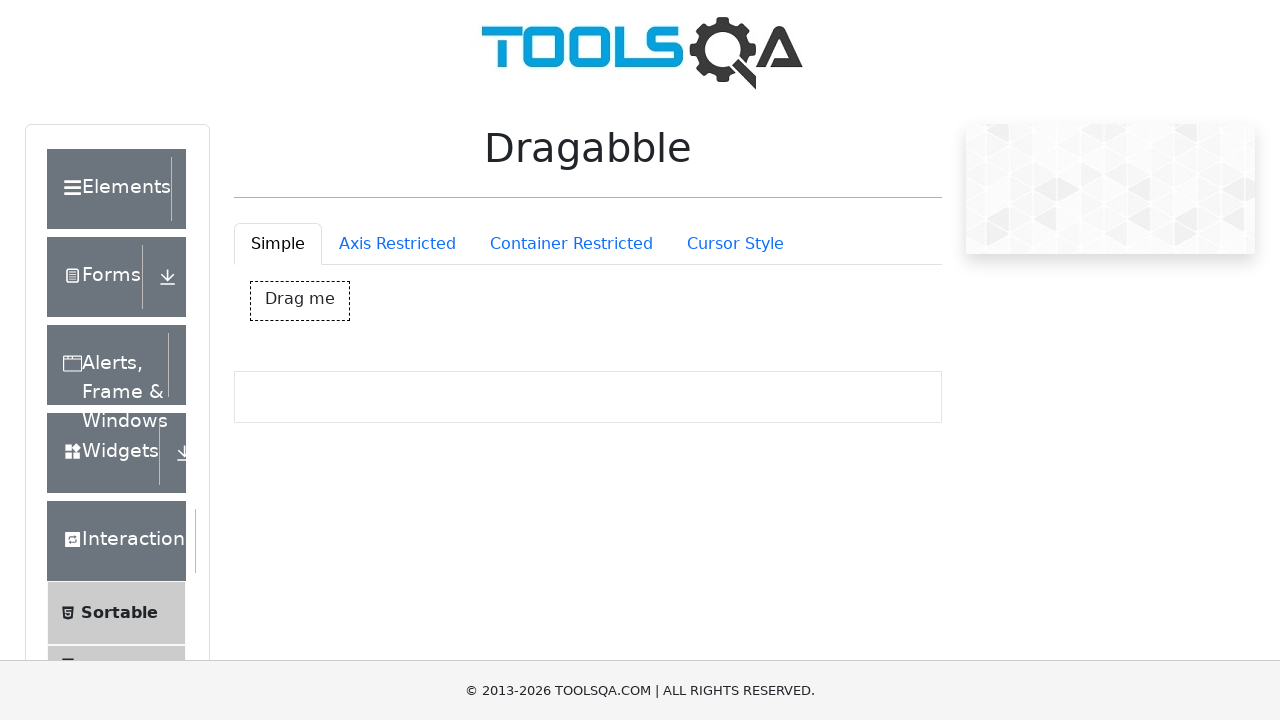

Retrieved bounding box coordinates of the draggable element
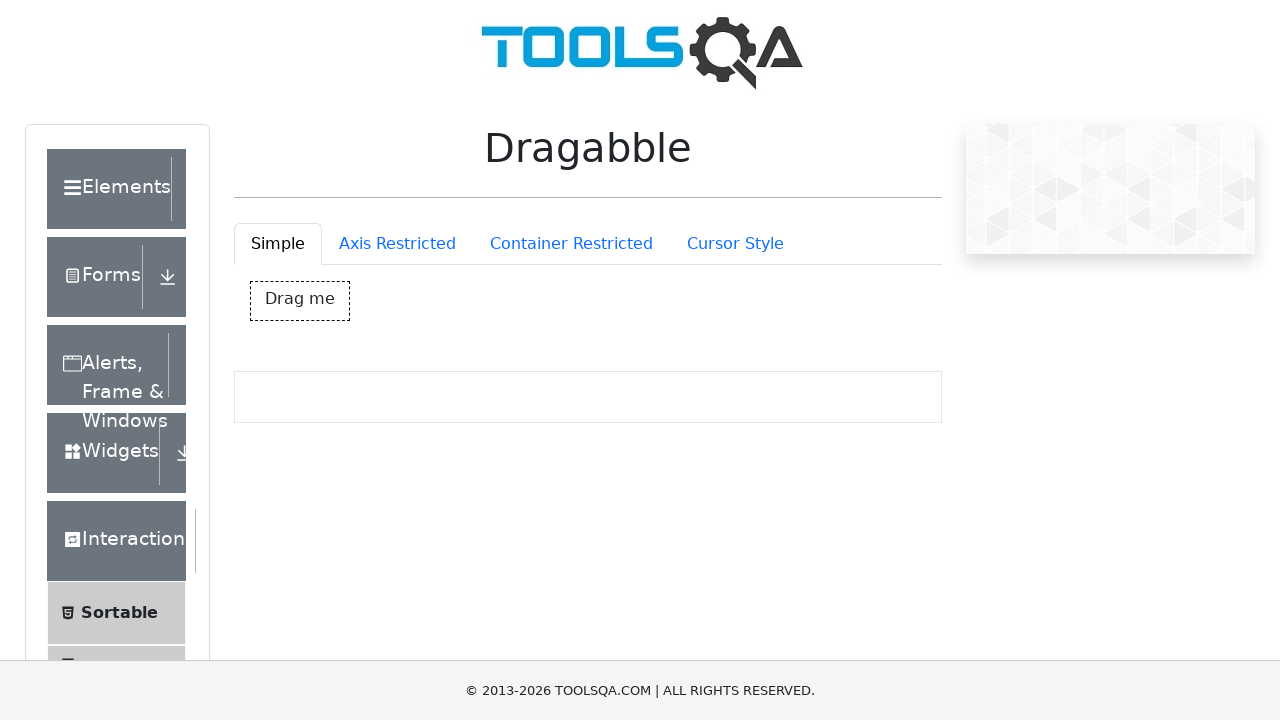

Moved mouse to center of draggable element at (300, 301)
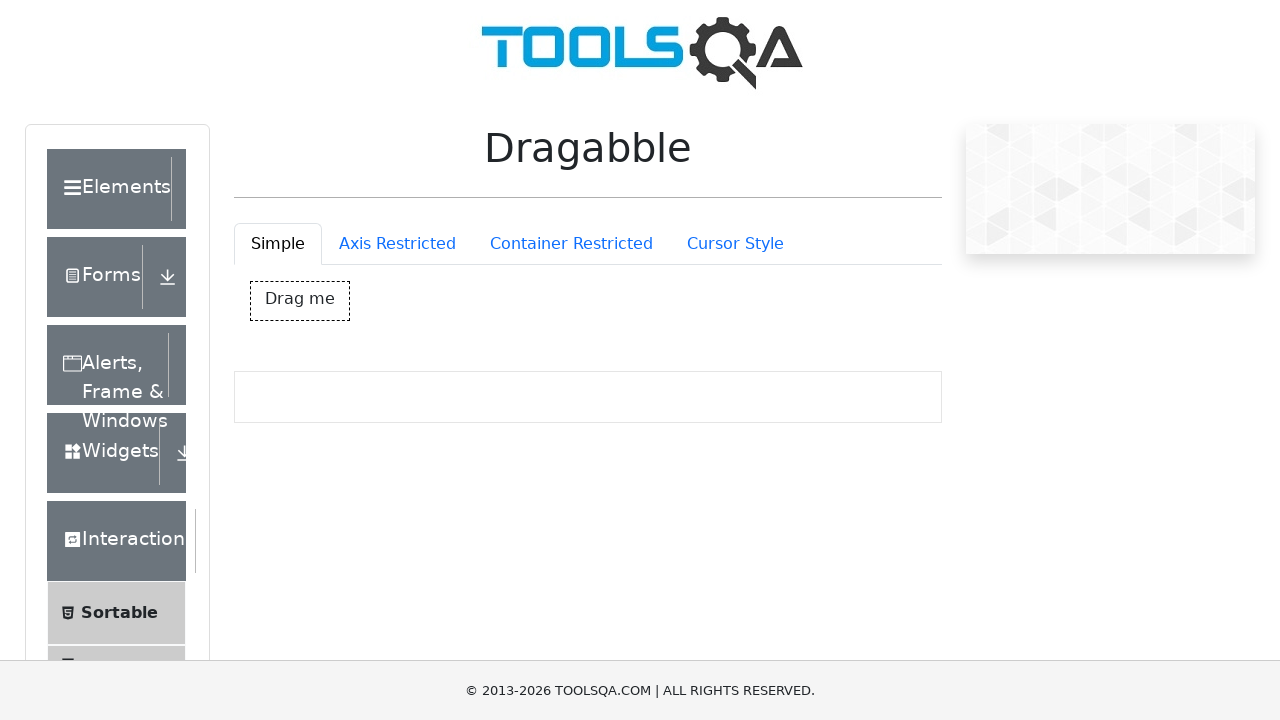

Pressed mouse button down to start drag at (300, 301)
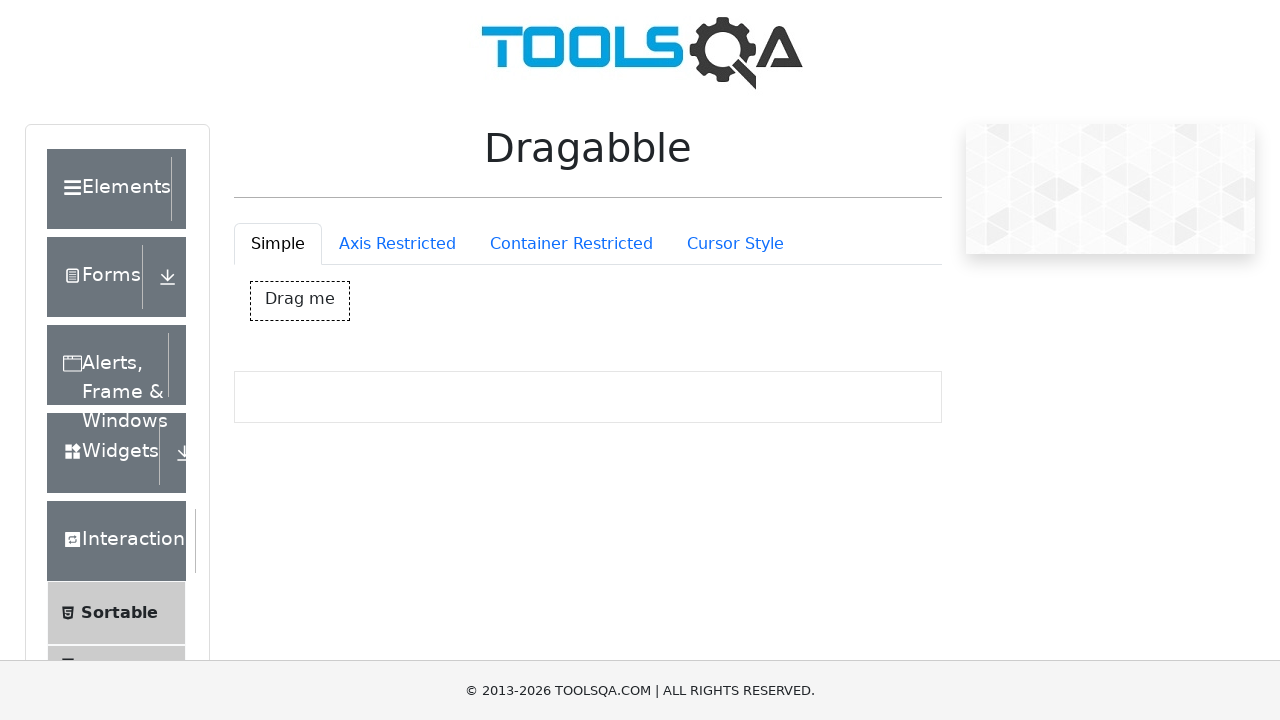

Moved mouse to target position (offset: +150px x, +100px y) at (450, 401)
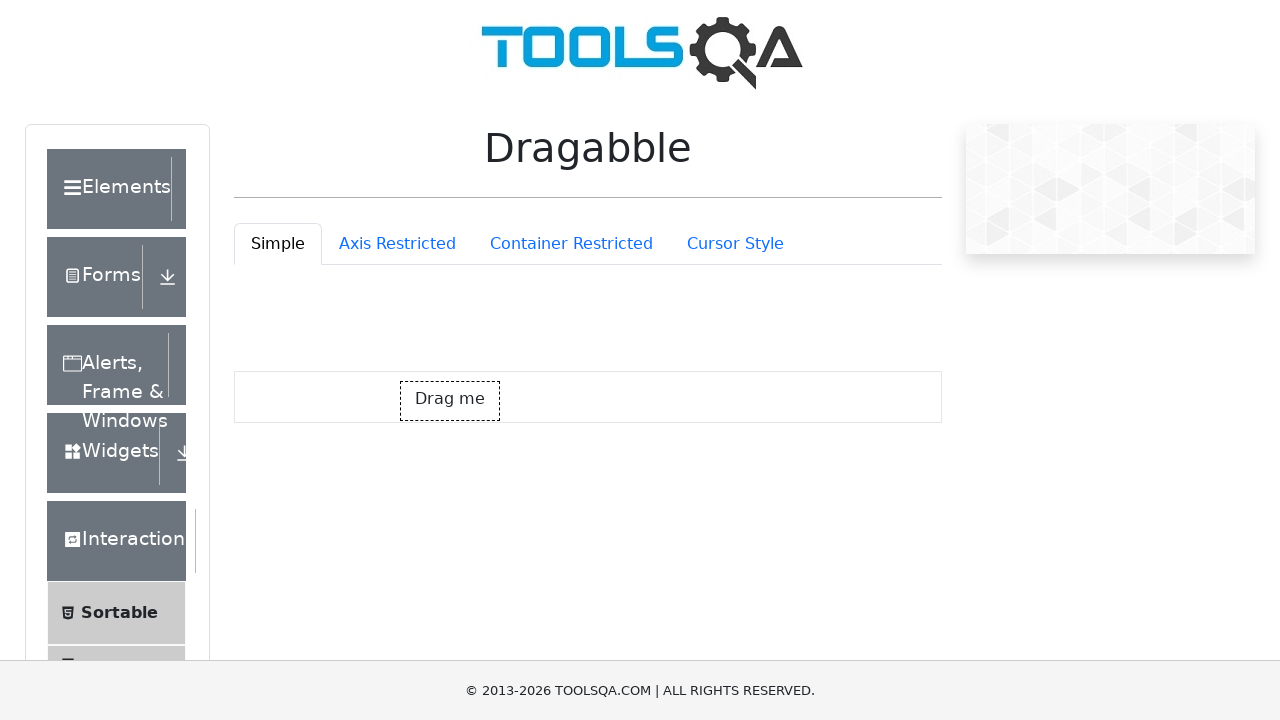

Released mouse button to complete drag and drop at (450, 401)
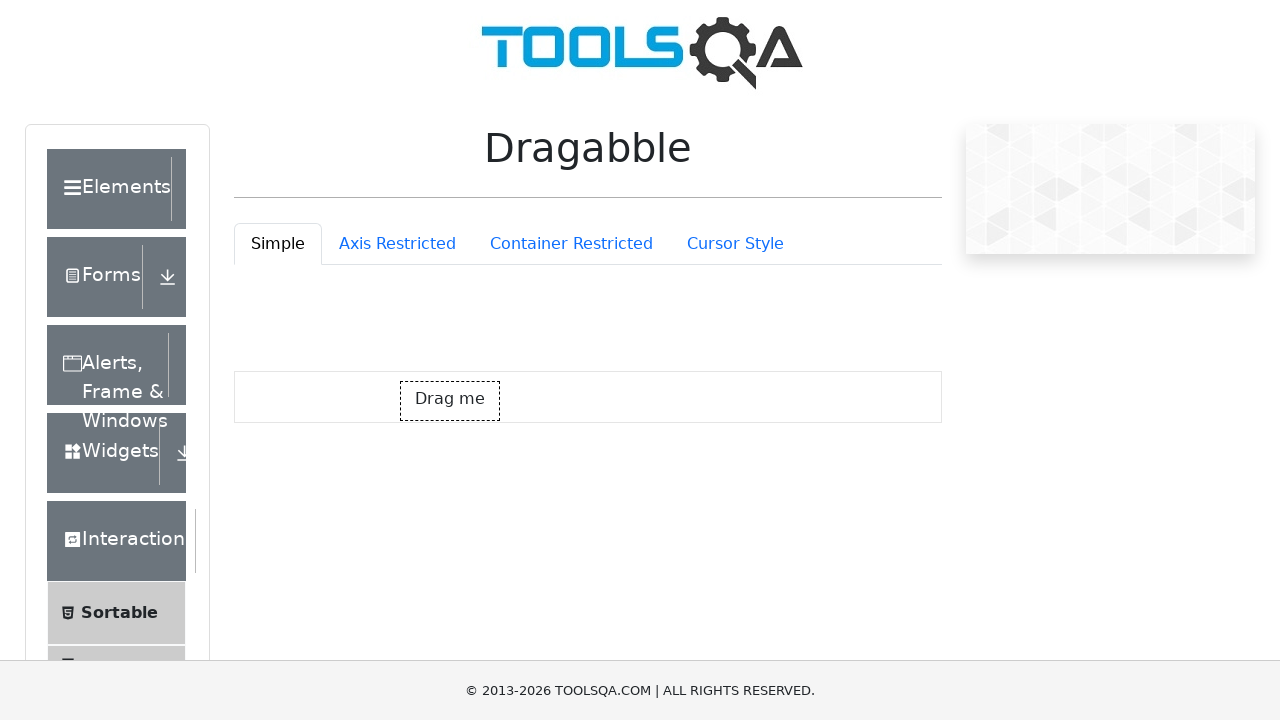

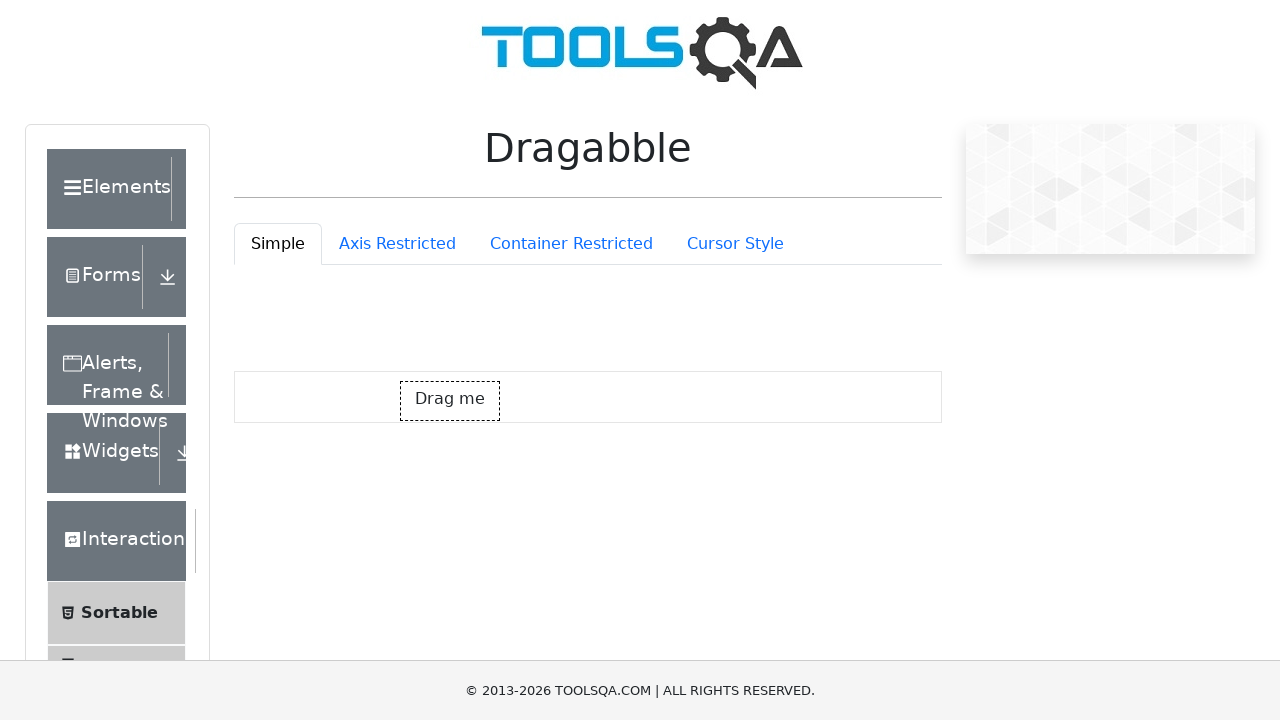